Tests text box input functionality by entering text into the userName field and verifying the input value

Starting URL: https://demoqa.com/text-box

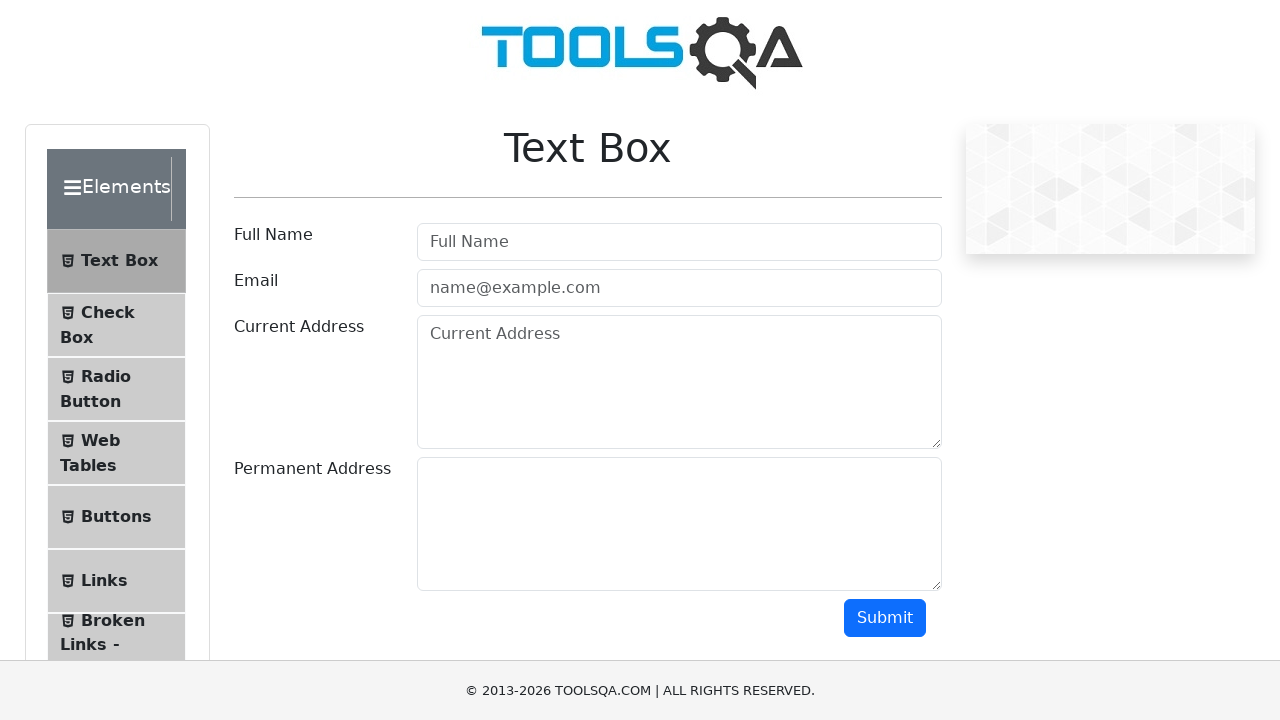

Filled userName field with 'Labas' on #userName
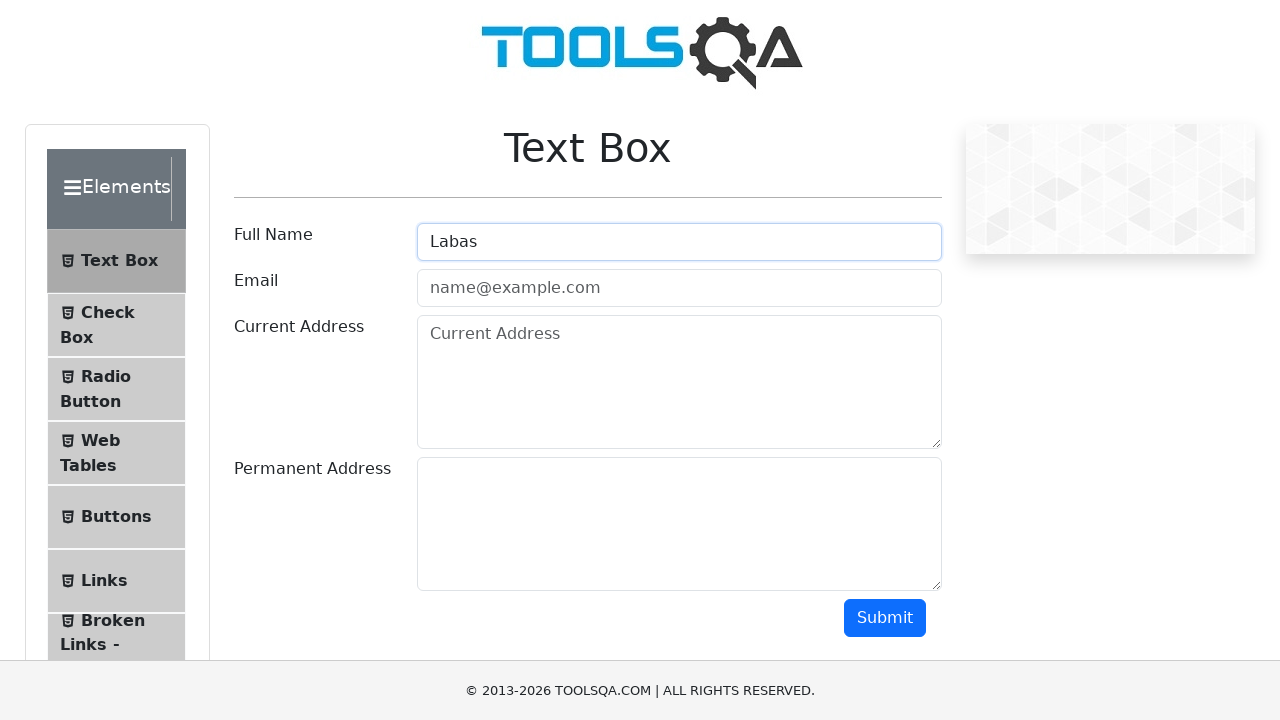

Retrieved input value from userName field
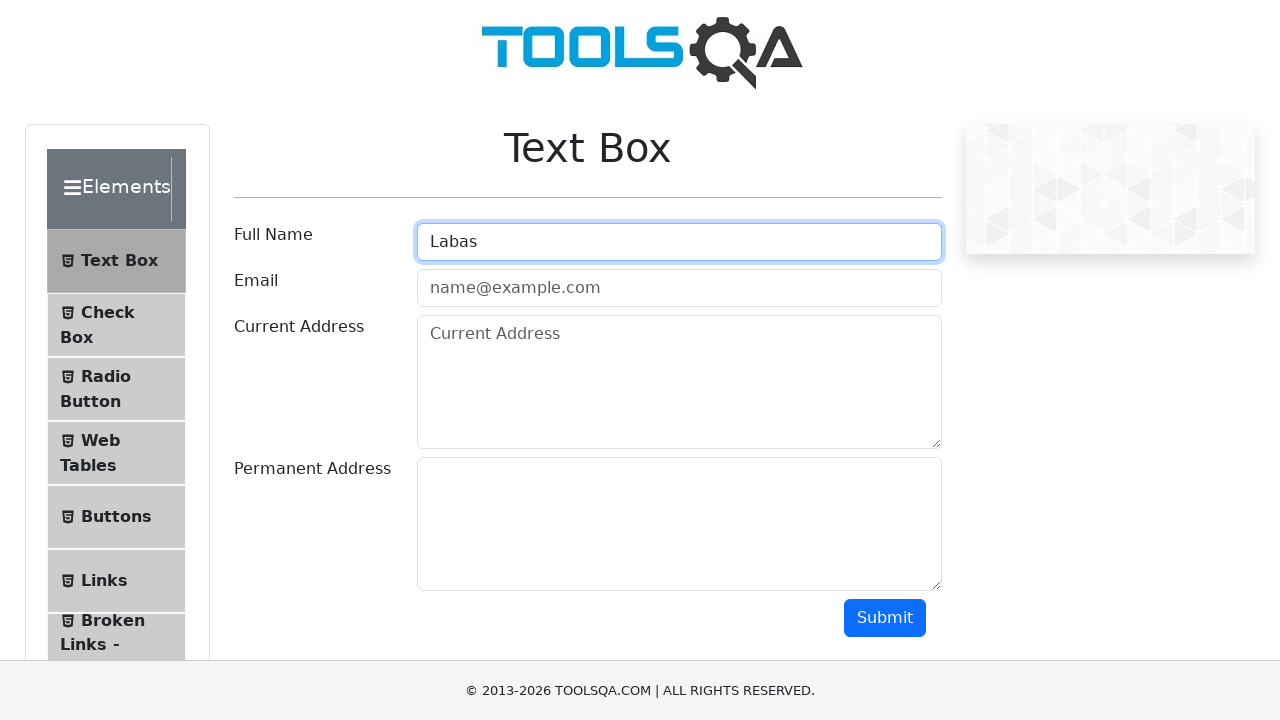

Asserted that userName field value equals 'Labas'
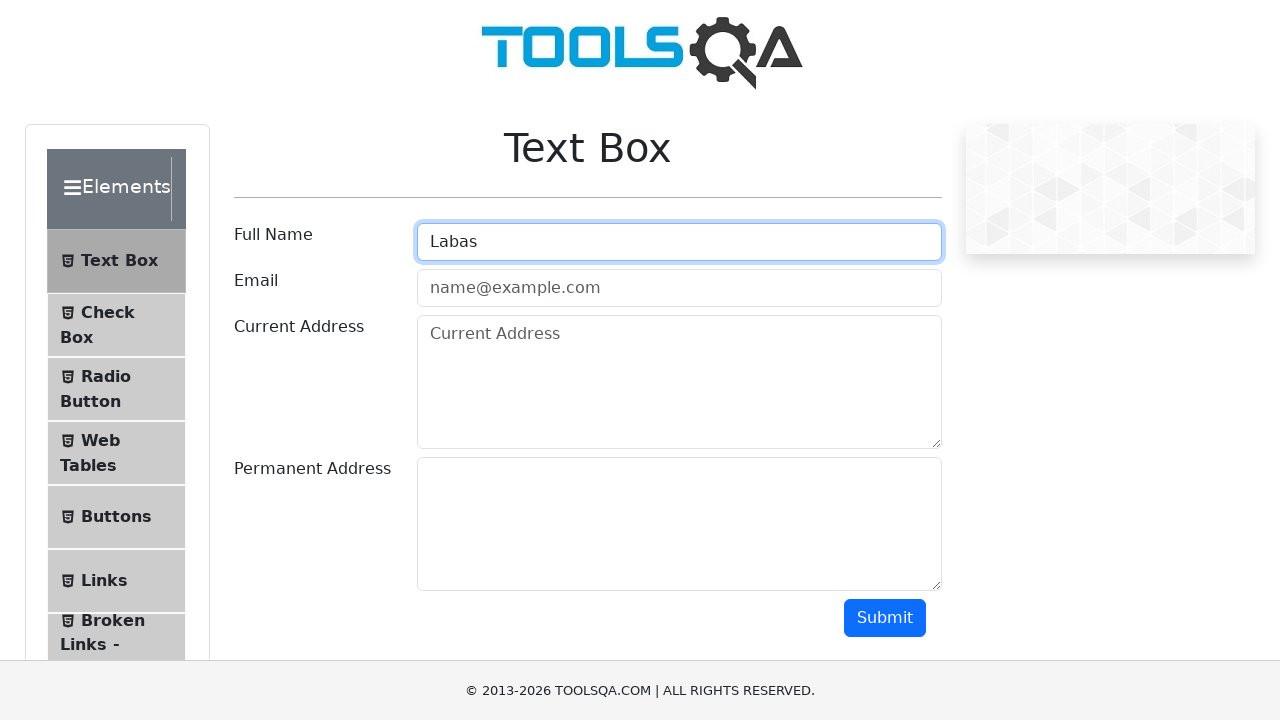

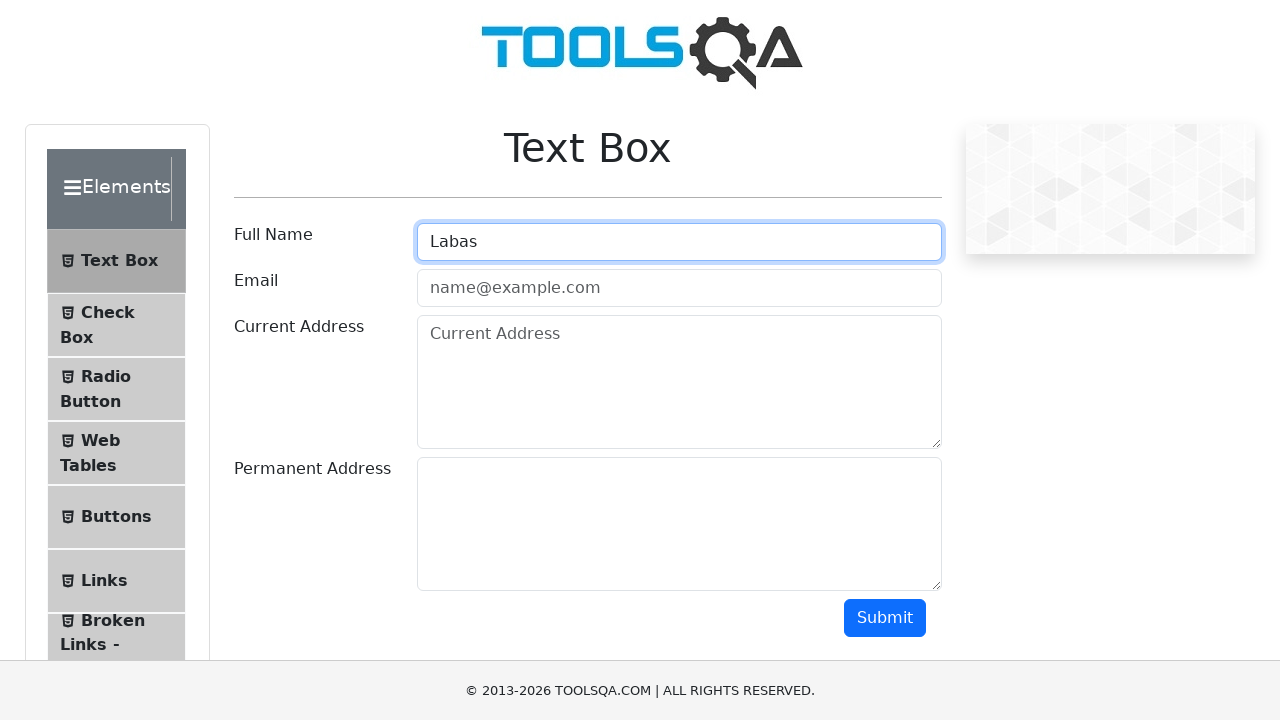